Tests the complete checkout process by adding a product to cart and filling out billing information

Starting URL: https://practice.automationtesting.in/

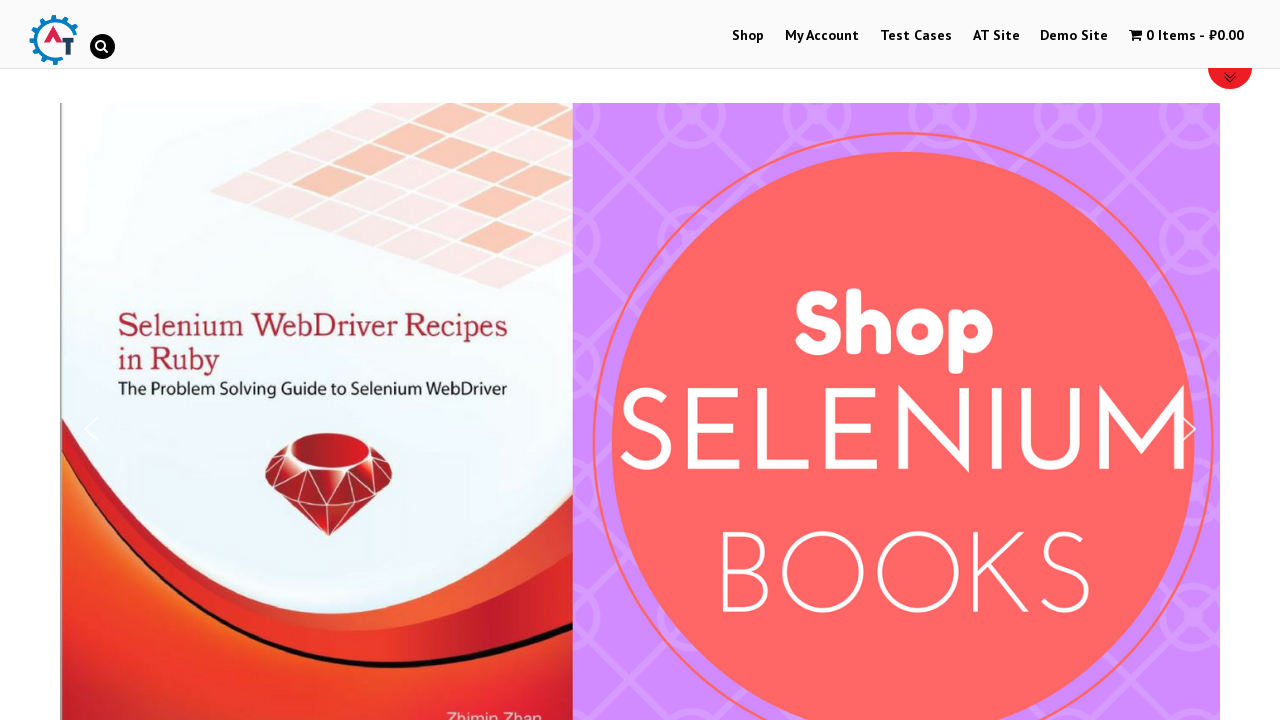

Clicked on shop menu item at (748, 36) on #menu-item-40
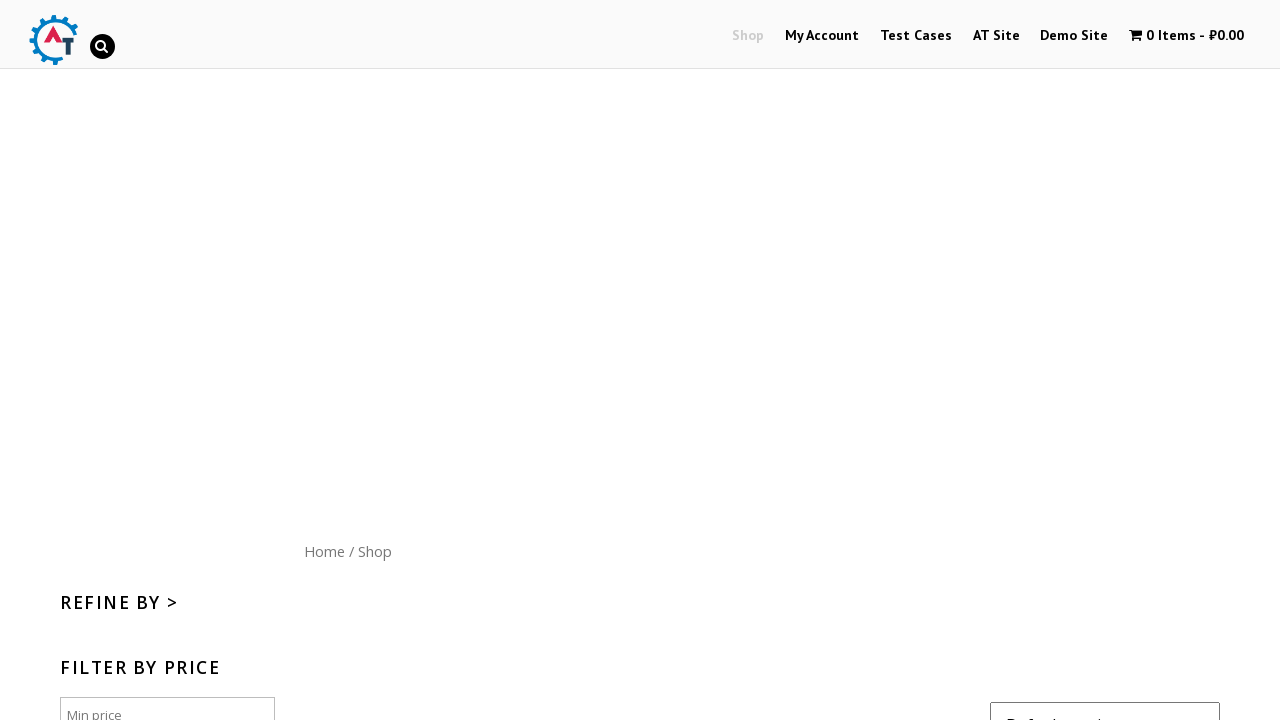

Scrolled down 300px to view products
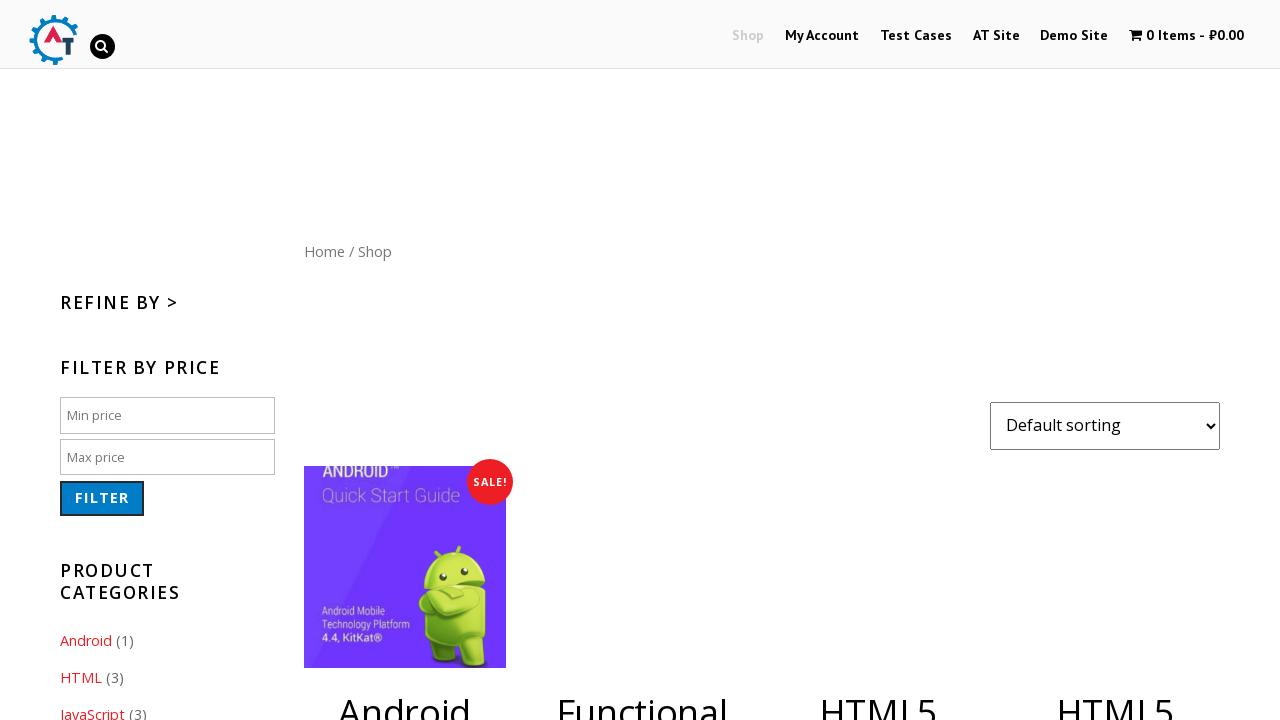

Added product (ID: 182) to cart at (1115, 361) on [data-product_id="182"]
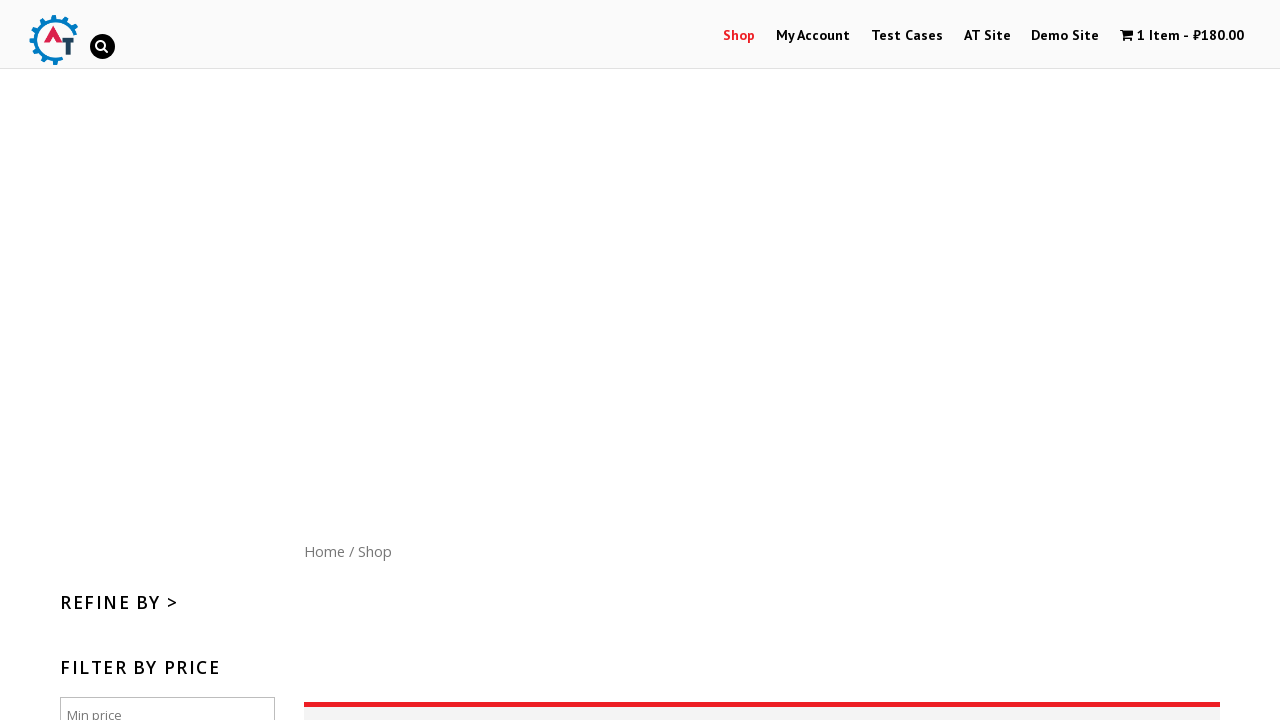

Clicked on cart icon to view basket at (1182, 36) on .wpmenucart-contents
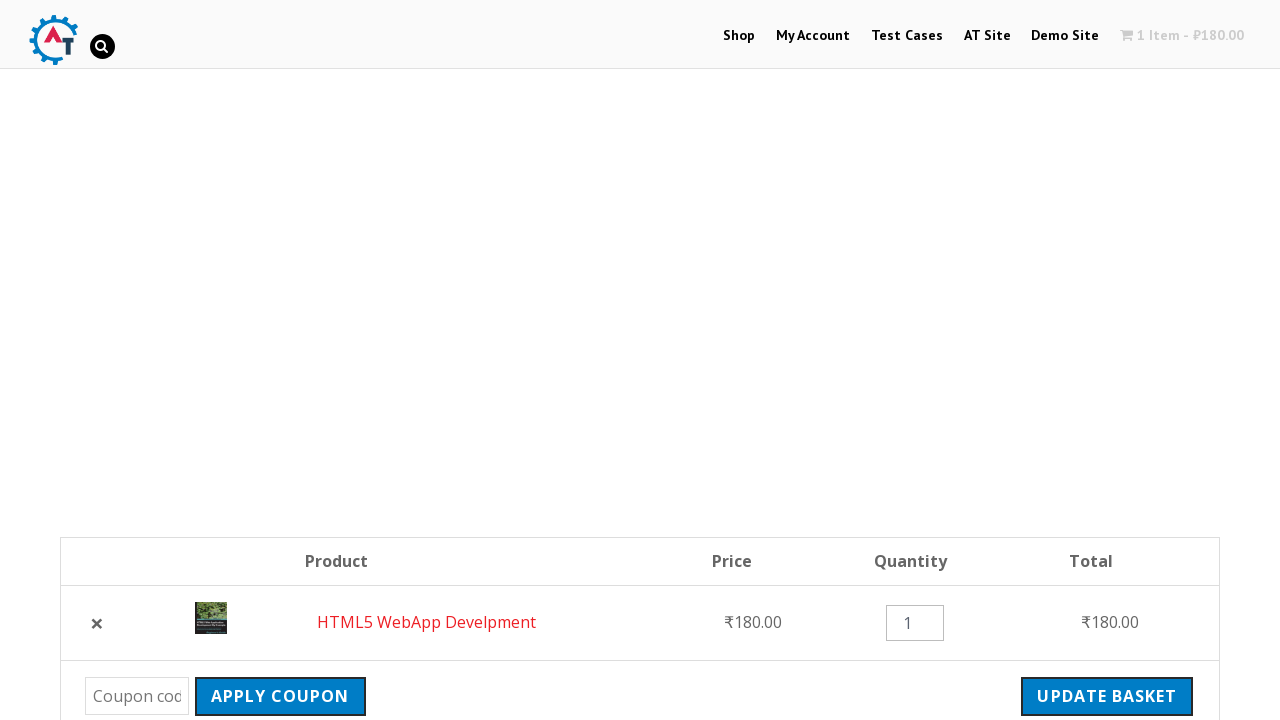

Waited 3 seconds for cart to load
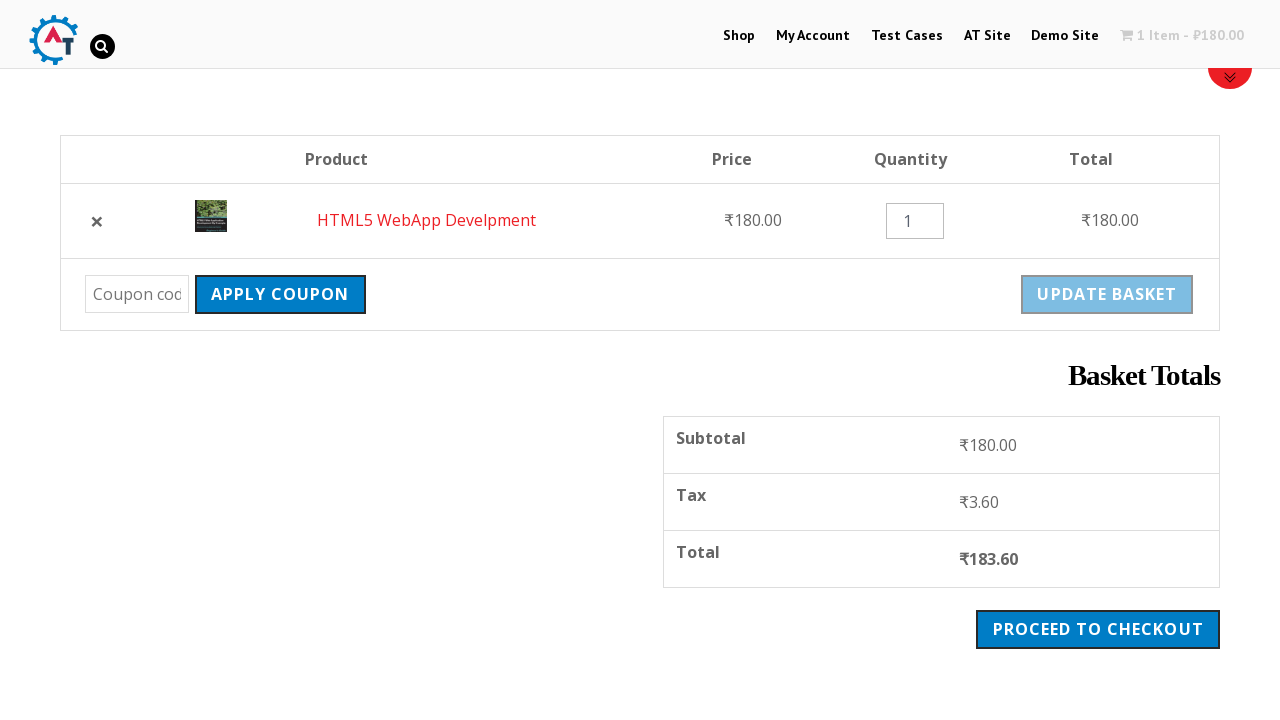

Proceed to checkout button appeared
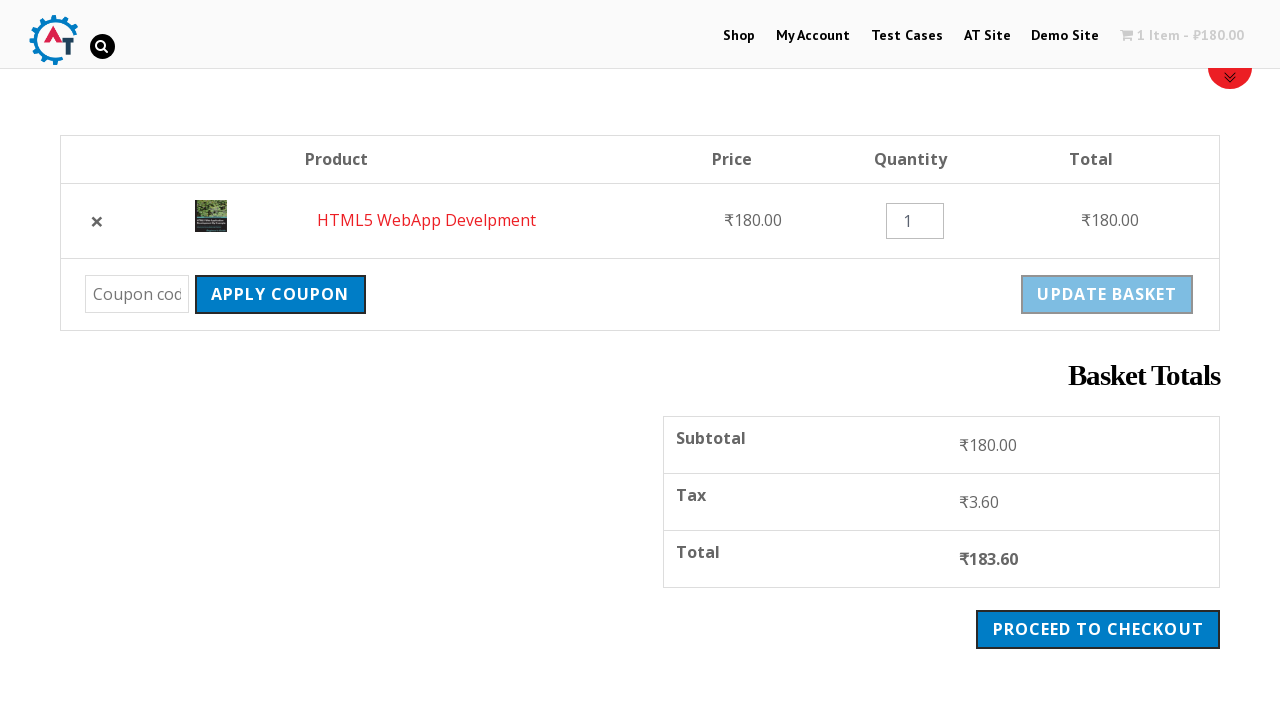

Clicked proceed to checkout button at (1098, 629) on .button.alt.wc-forward
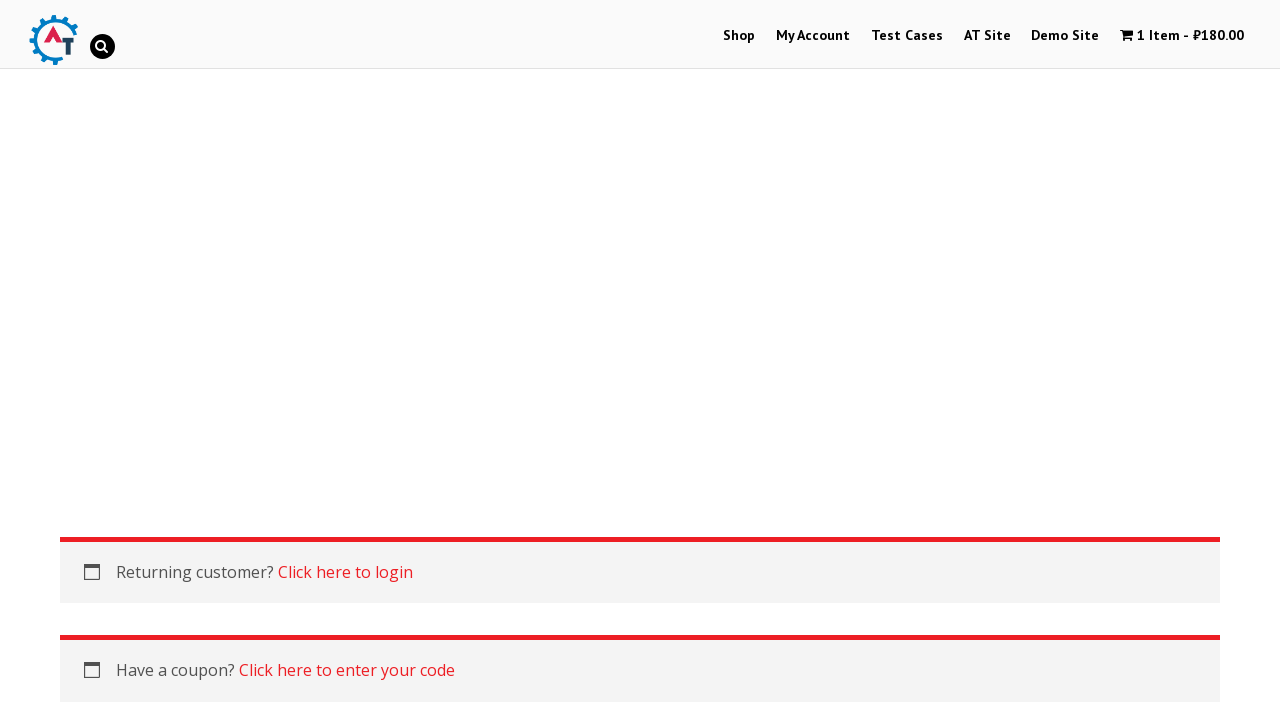

Billing form appeared on checkout page
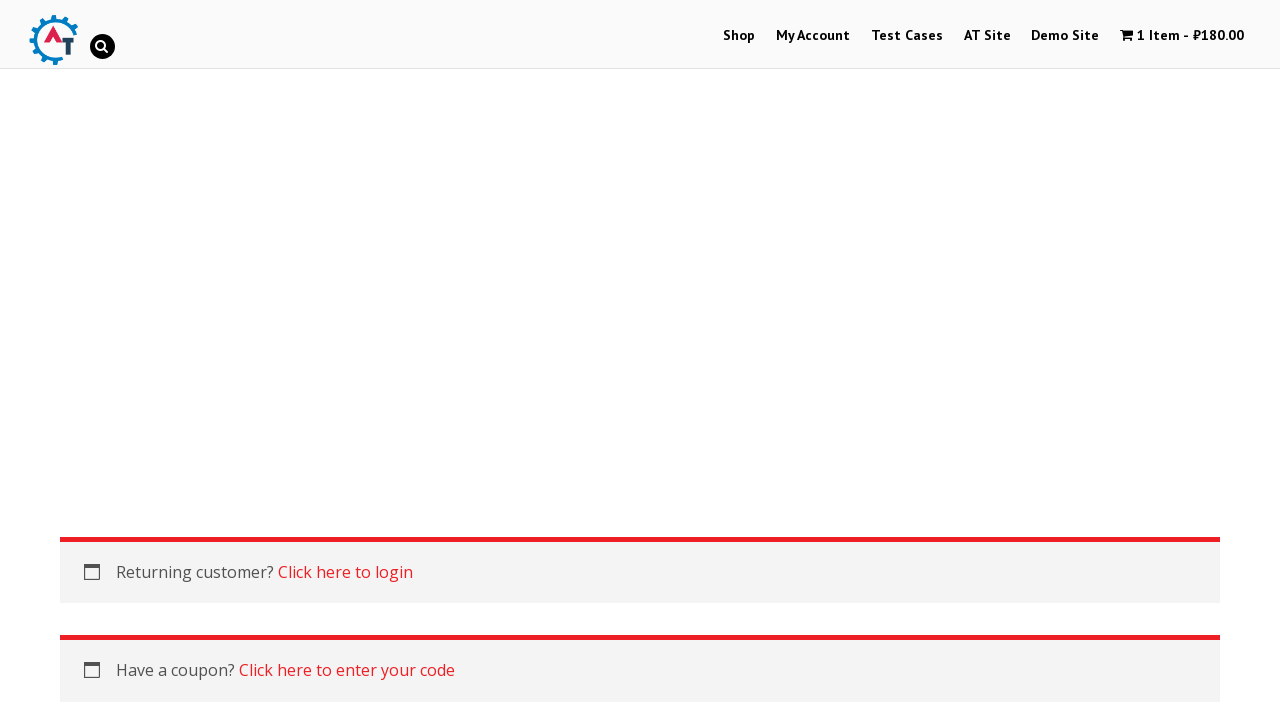

Filled first name field with 'John' on #billing_first_name
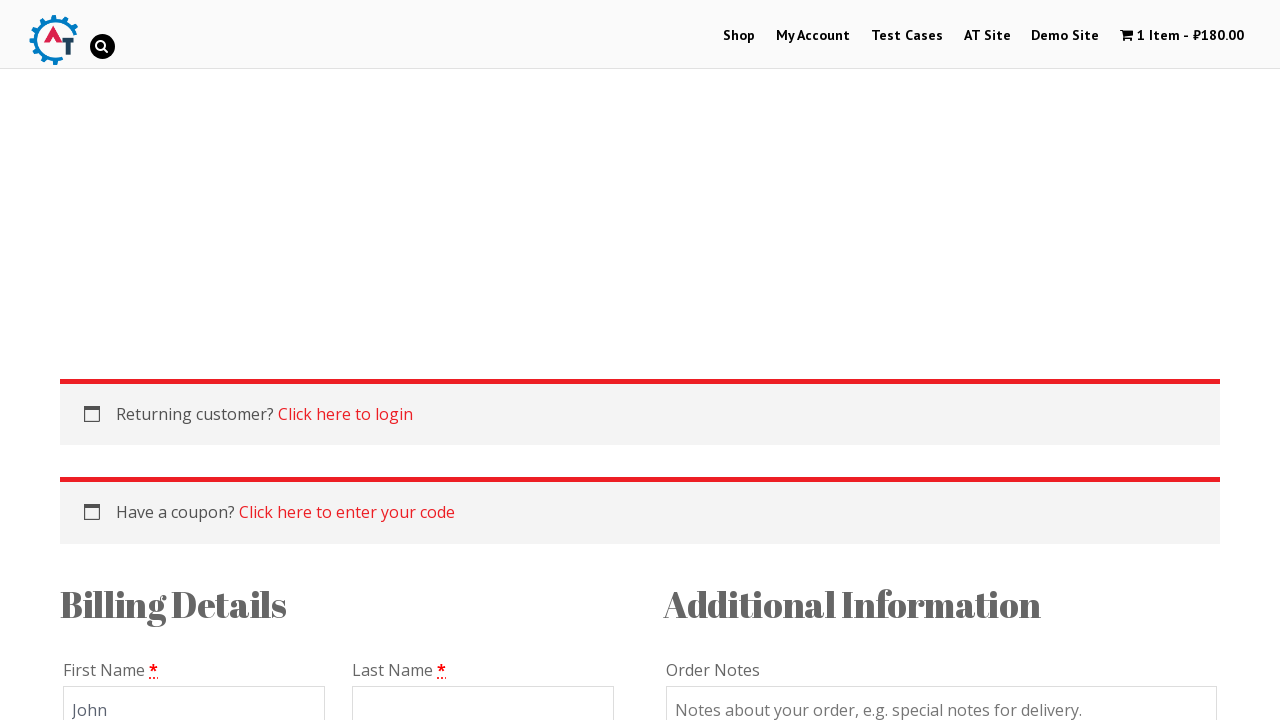

Filled last name field with 'Doe' on #billing_last_name
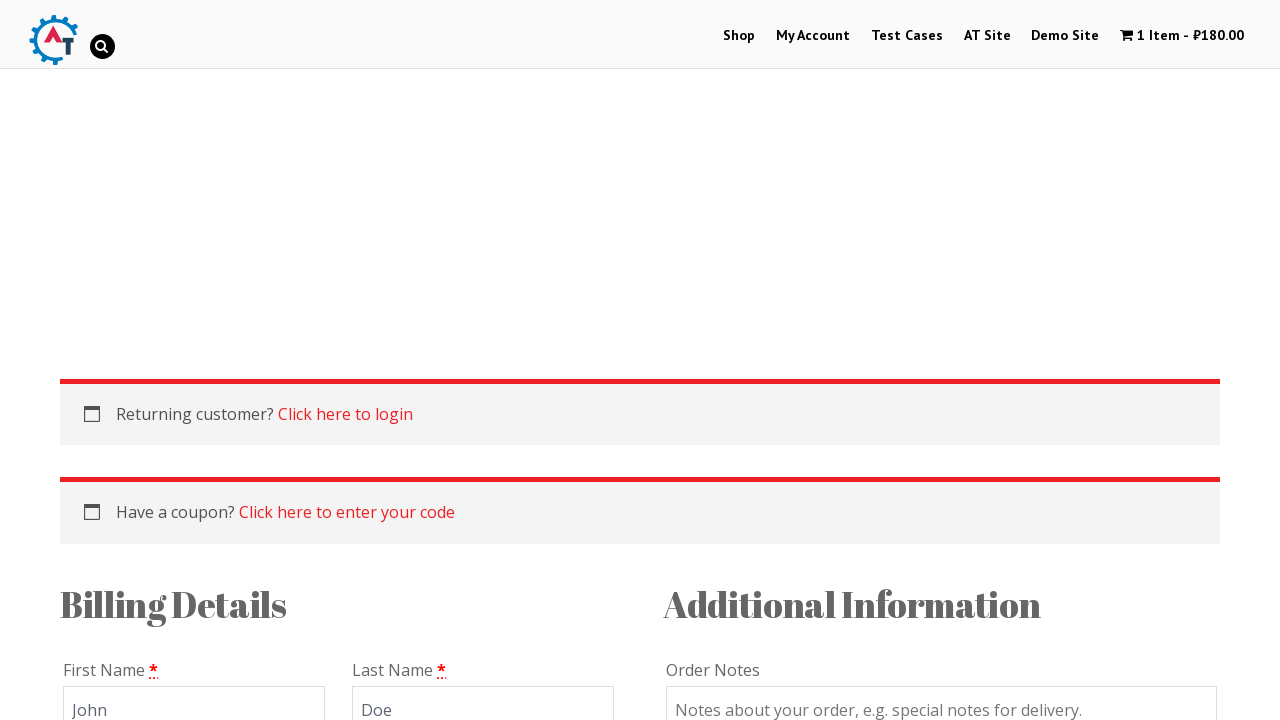

Filled email field with 'testuser2024@example.com' on #billing_email
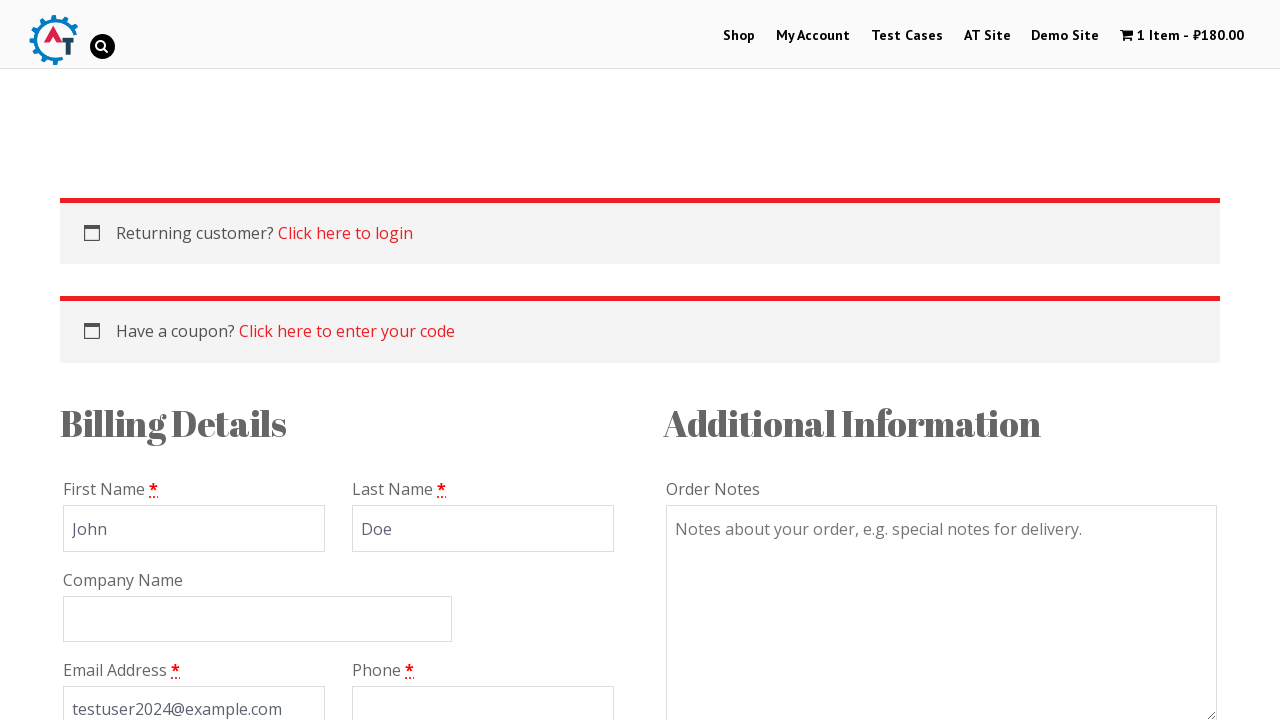

Filled phone field with '5551234567' on #billing_phone
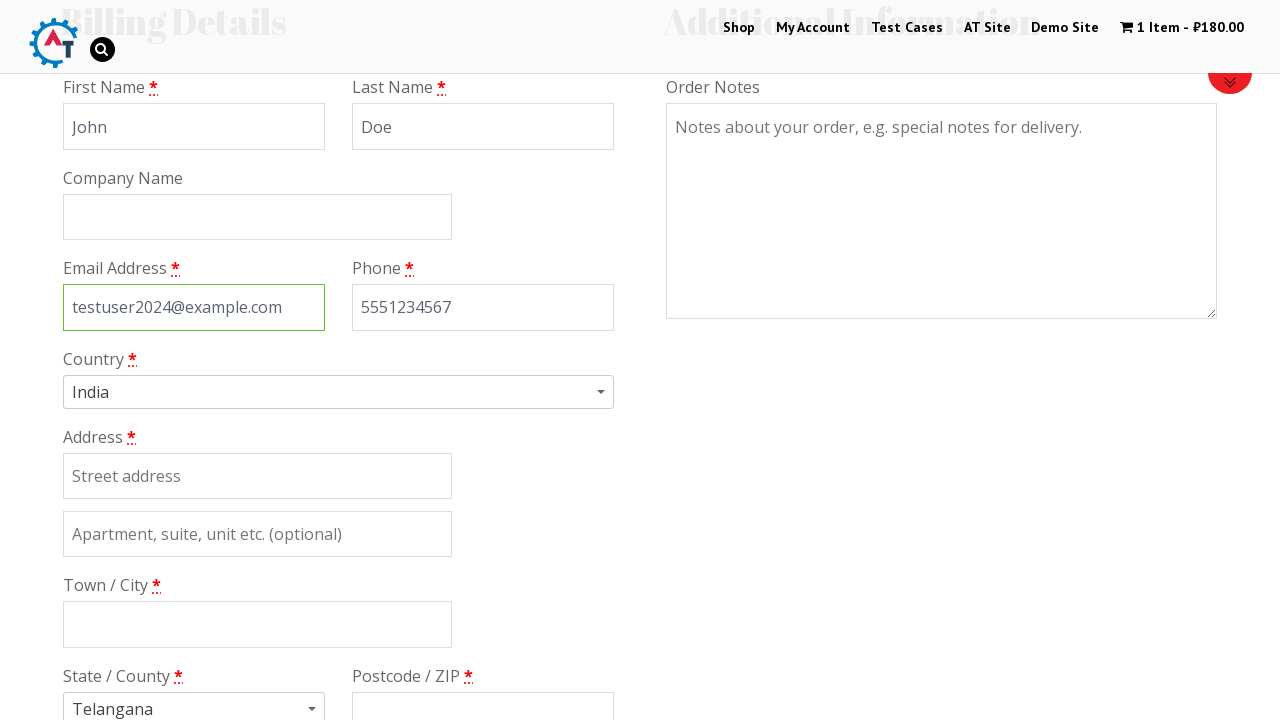

Clicked on country selector dropdown at (338, 392) on p>div>a
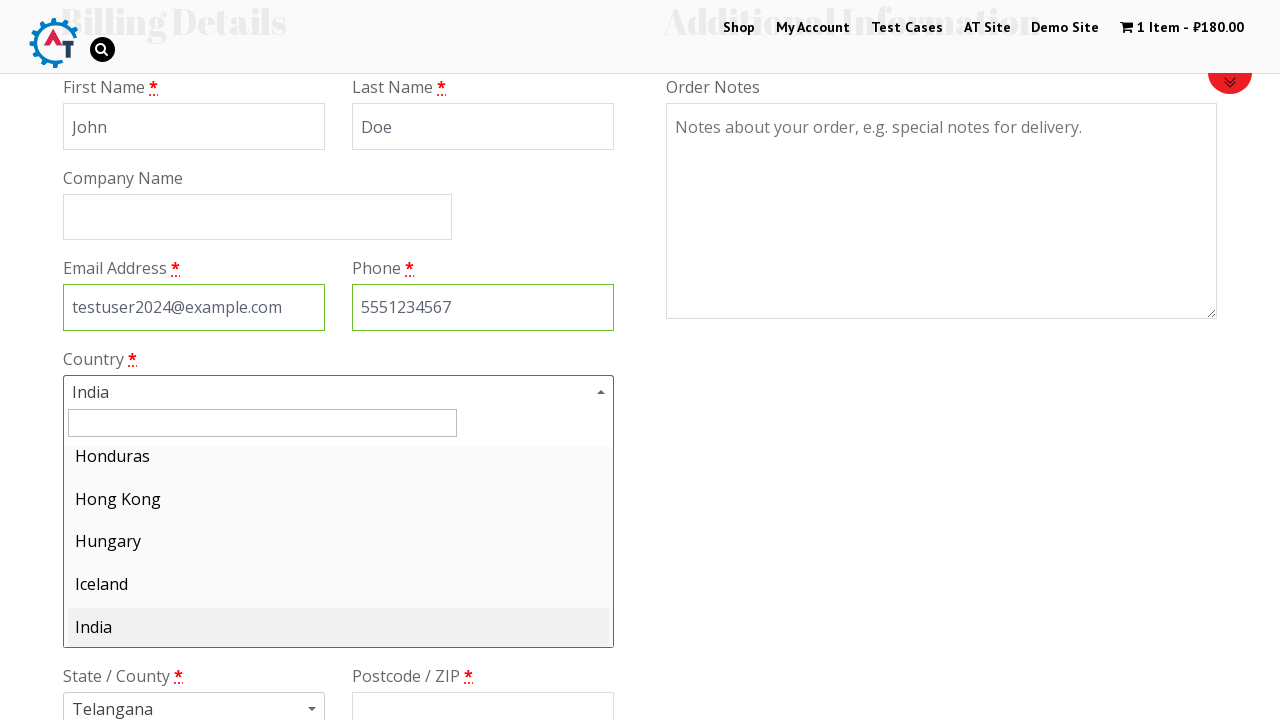

Typed 'Russia' in country search field on #s2id_autogen1_search
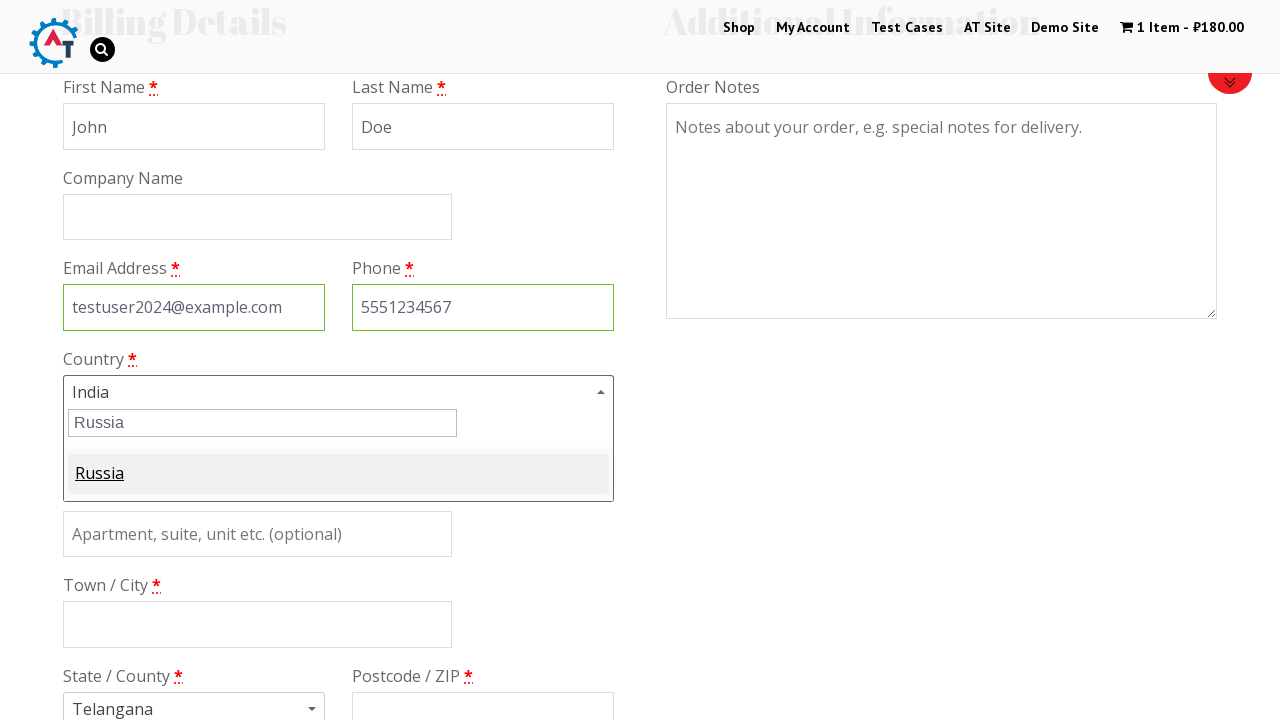

Selected Russia from country dropdown at (100, 479) on .select2-match
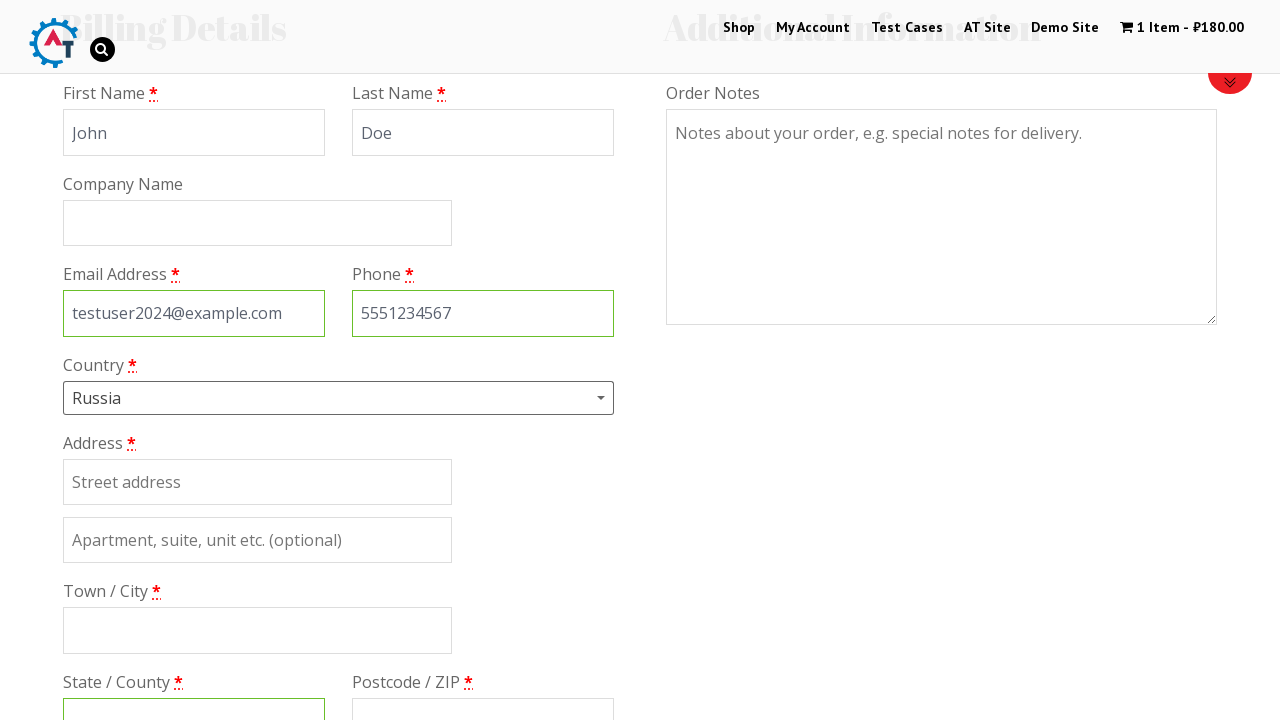

Filled address field with '123 Main Street' on #billing_address_1
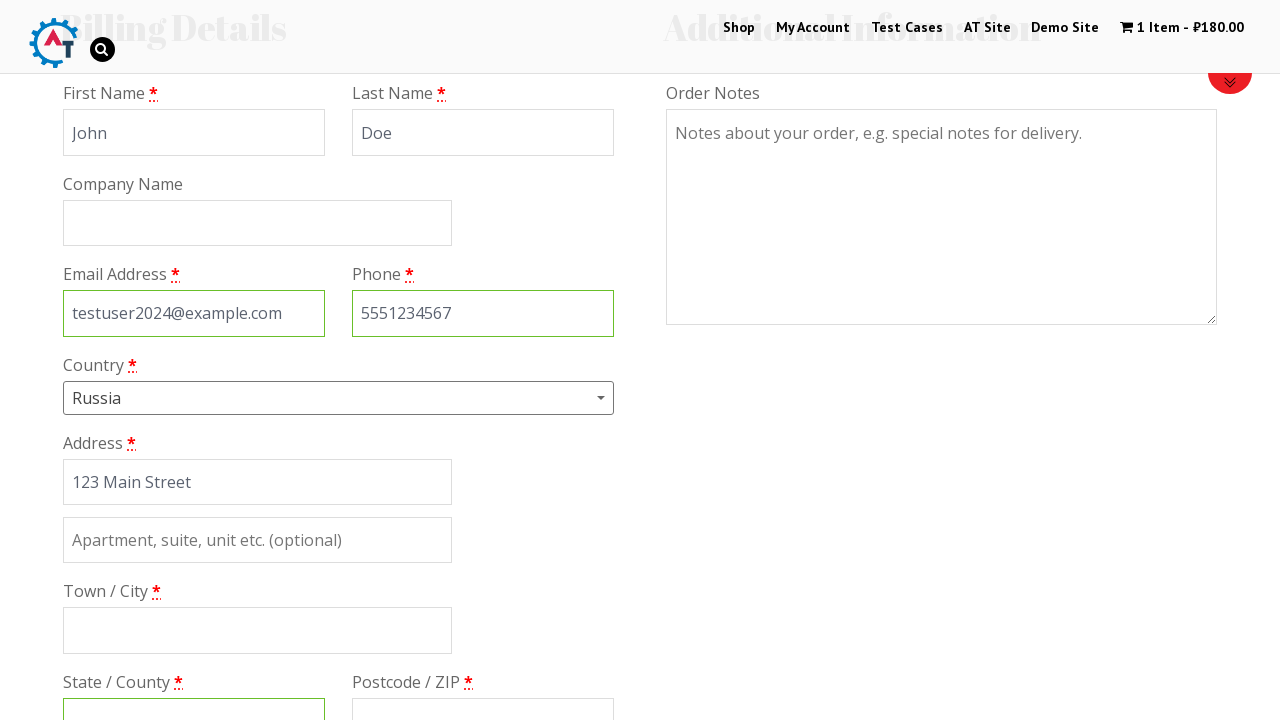

Filled city field with 'Moscow' on #billing_city
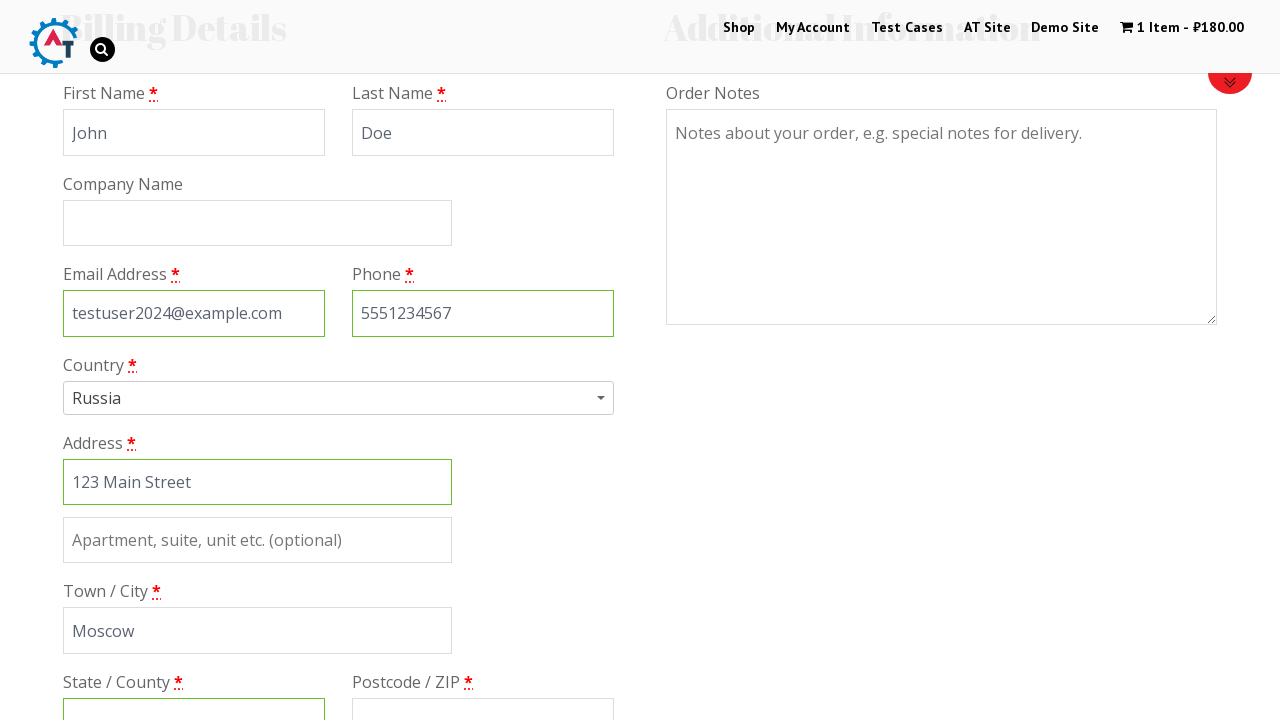

Filled state field with 'Moscow Oblast' on #billing_state
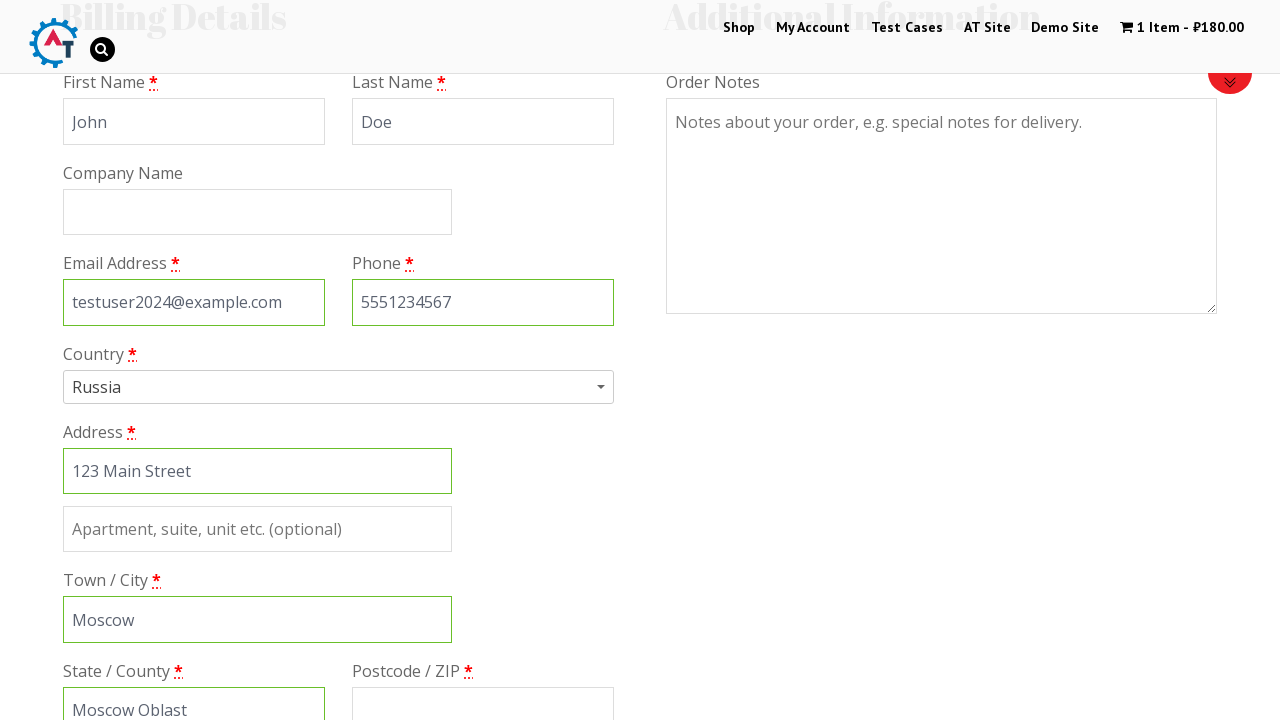

Filled postal code field with '101000' on #billing_postcode
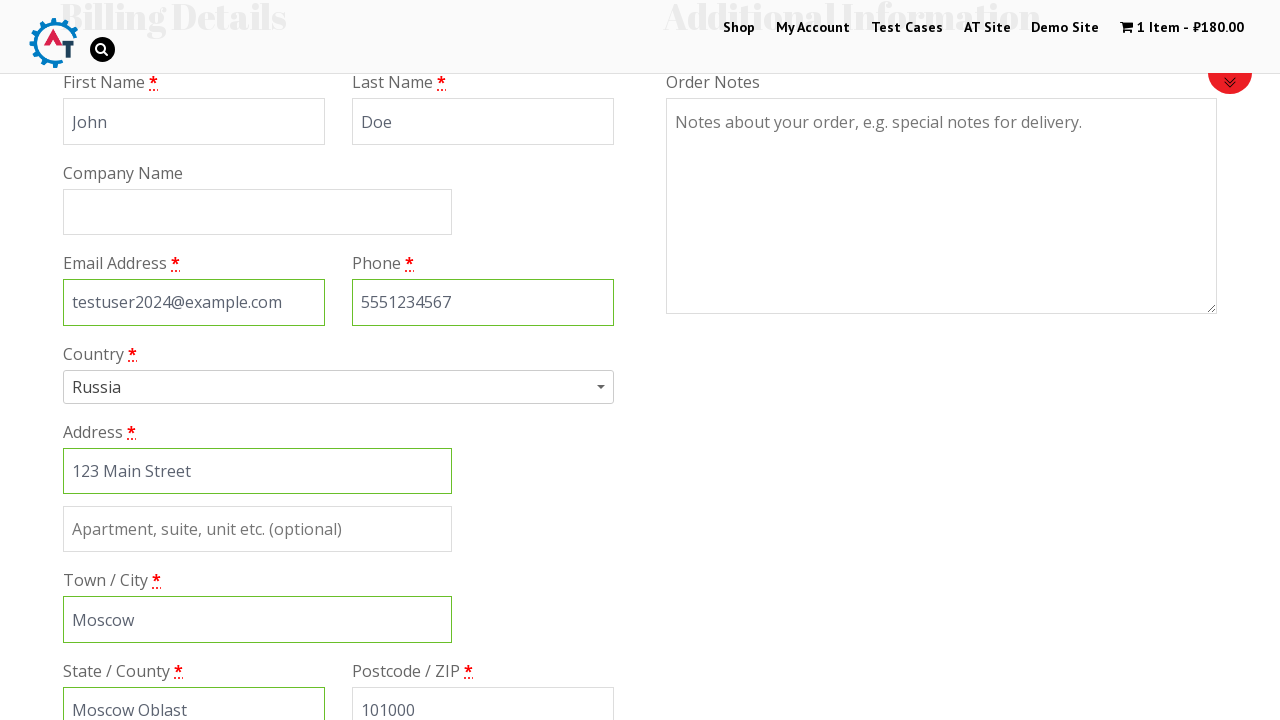

Scrolled down 600px to payment section
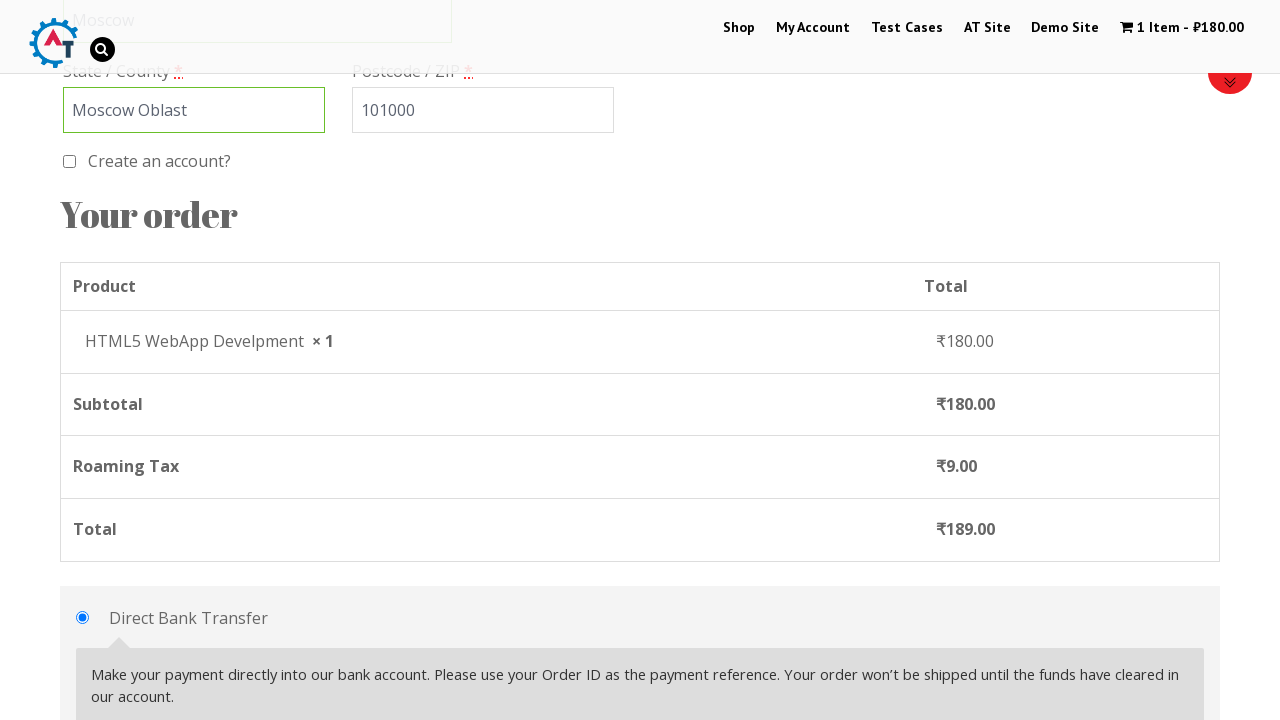

Waited 3 seconds for payment section to load
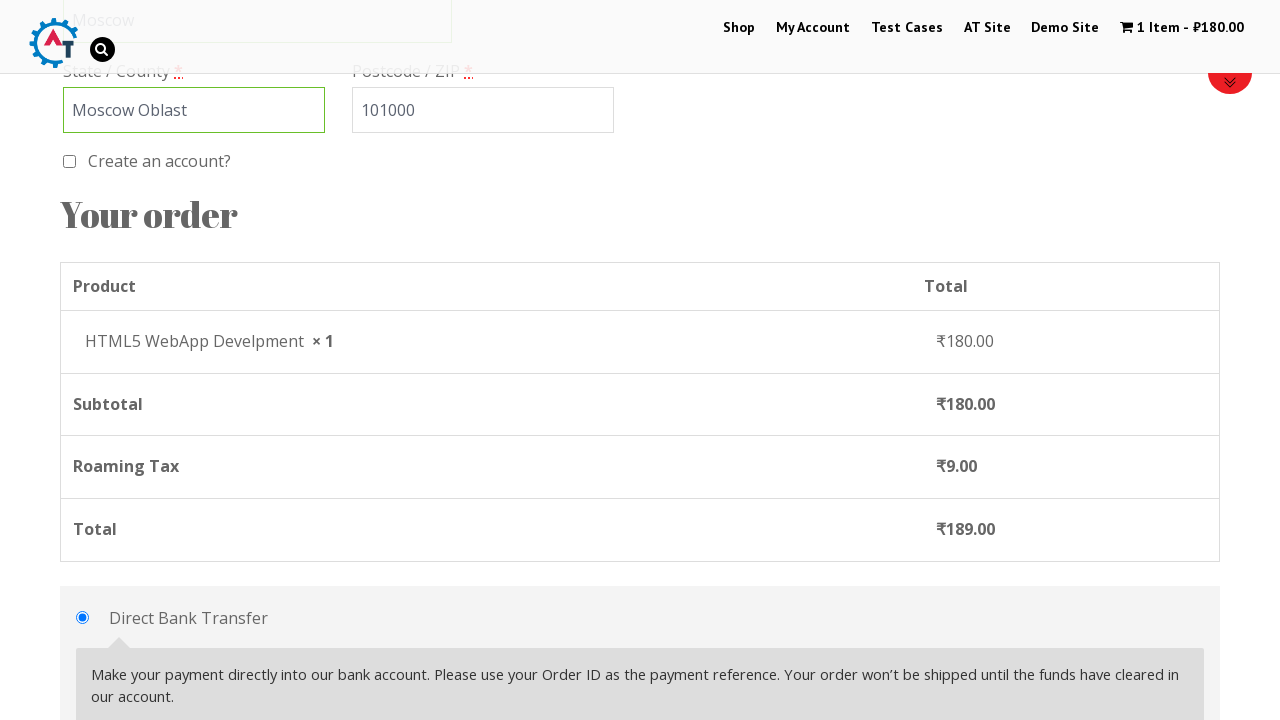

Selected cheque payment method at (82, 360) on #payment_method_cheque
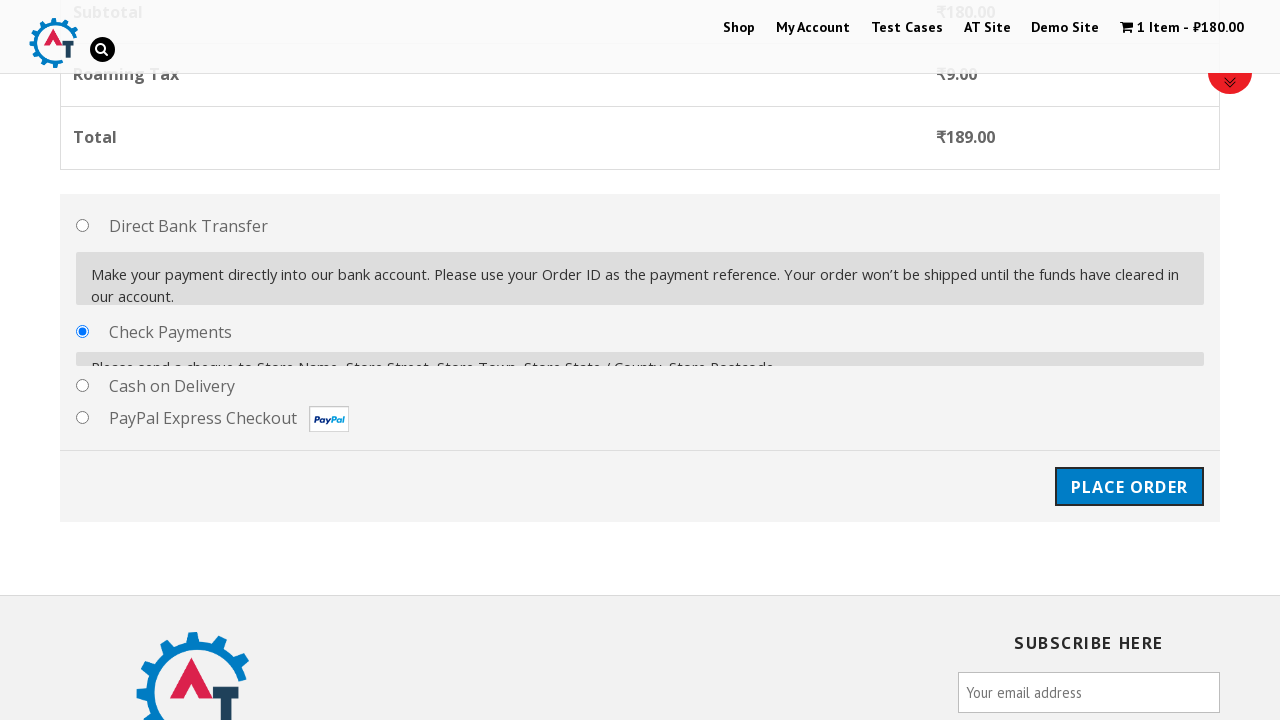

Clicked place order button at (1129, 471) on #place_order
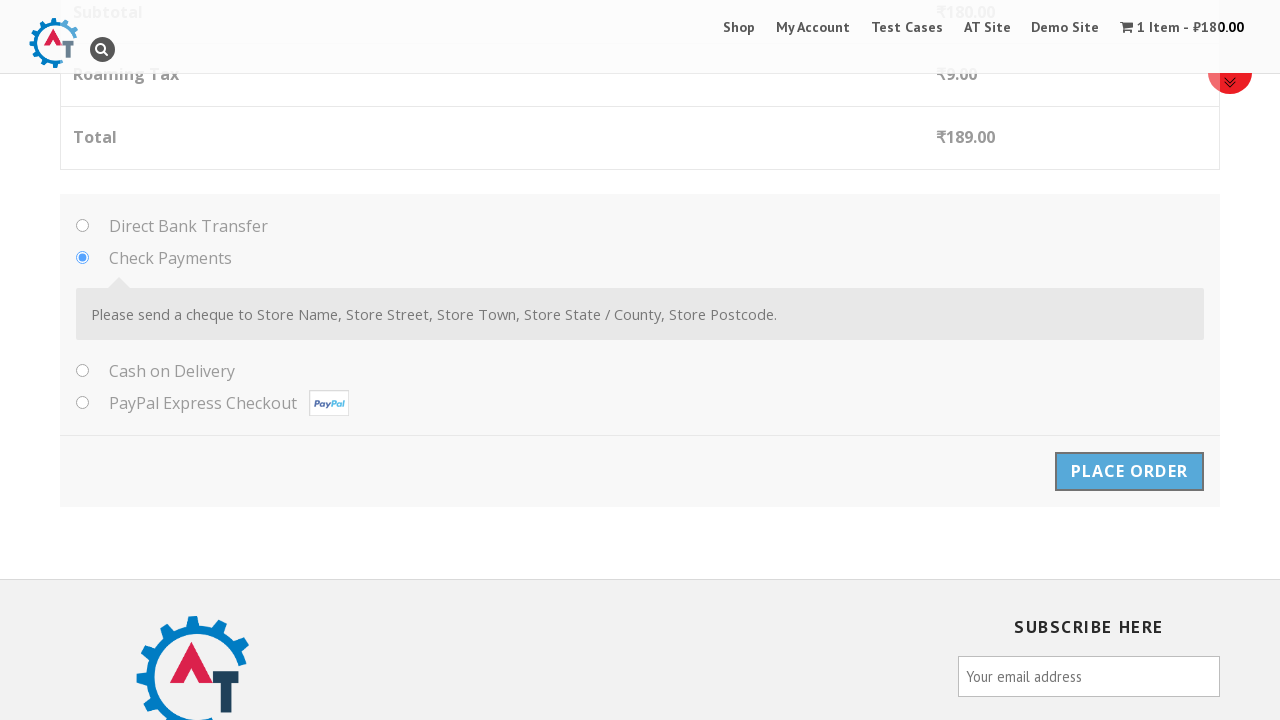

Order confirmation page loaded successfully
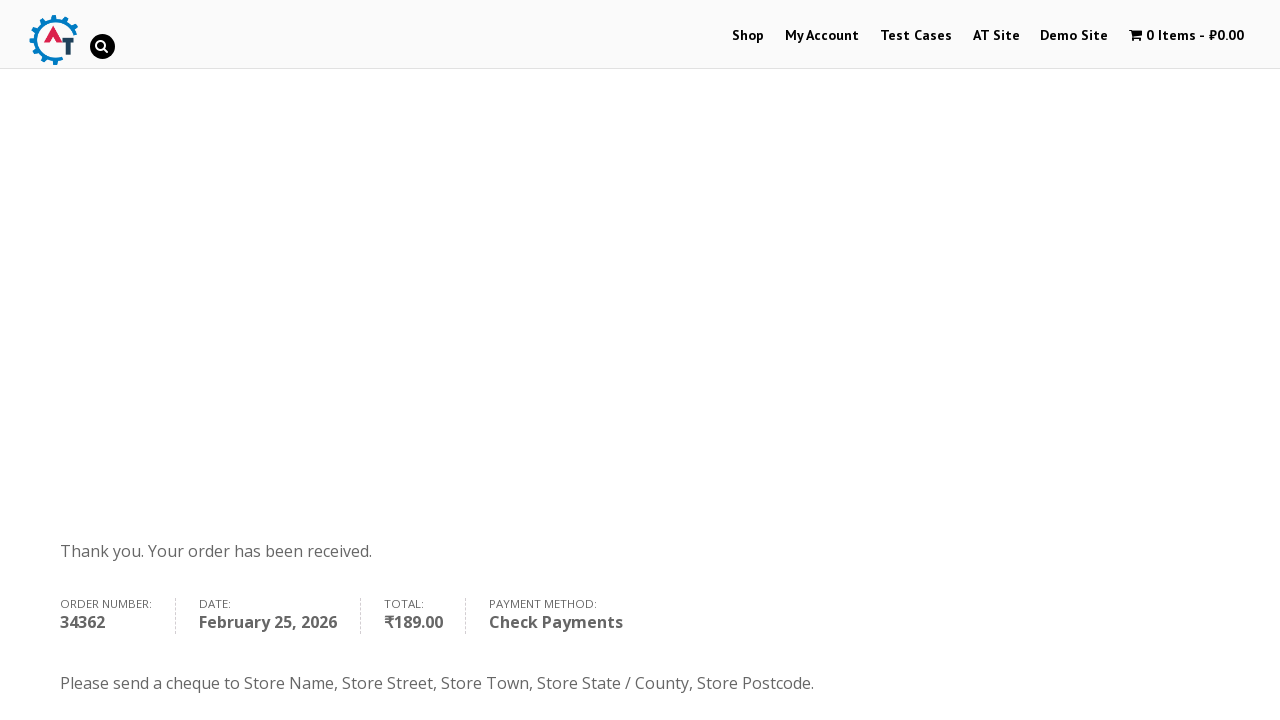

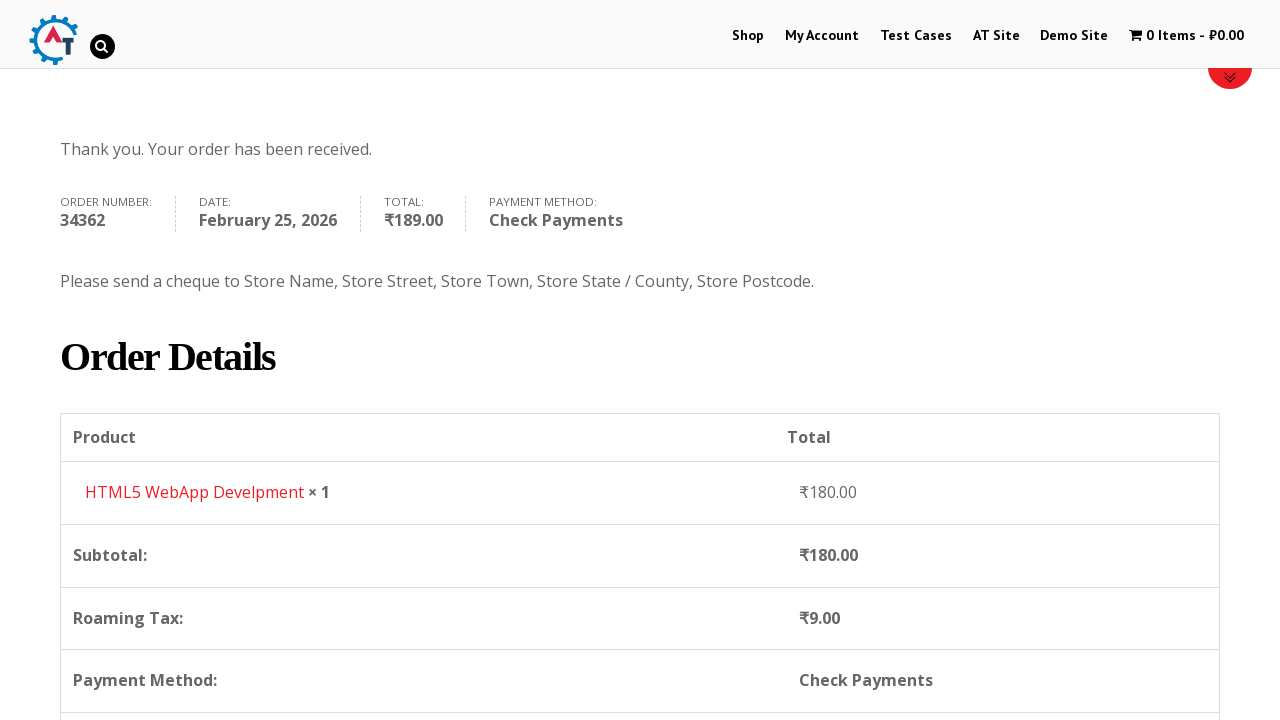